Demonstrates finding multiple elements by tag name and class name on a text box page, then navigates to a links page and clicks on links using link text and partial link text locators.

Starting URL: https://demoqa.com/text-box/

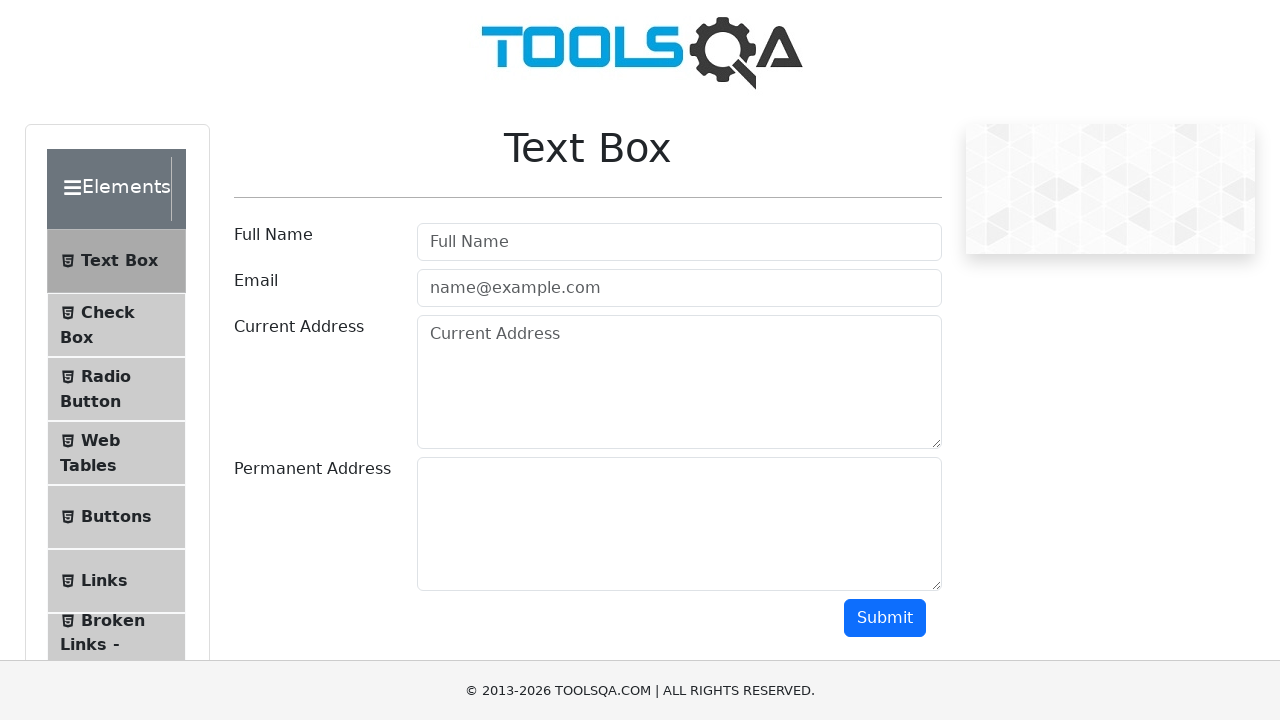

Waited for input elements to be present on text-box page
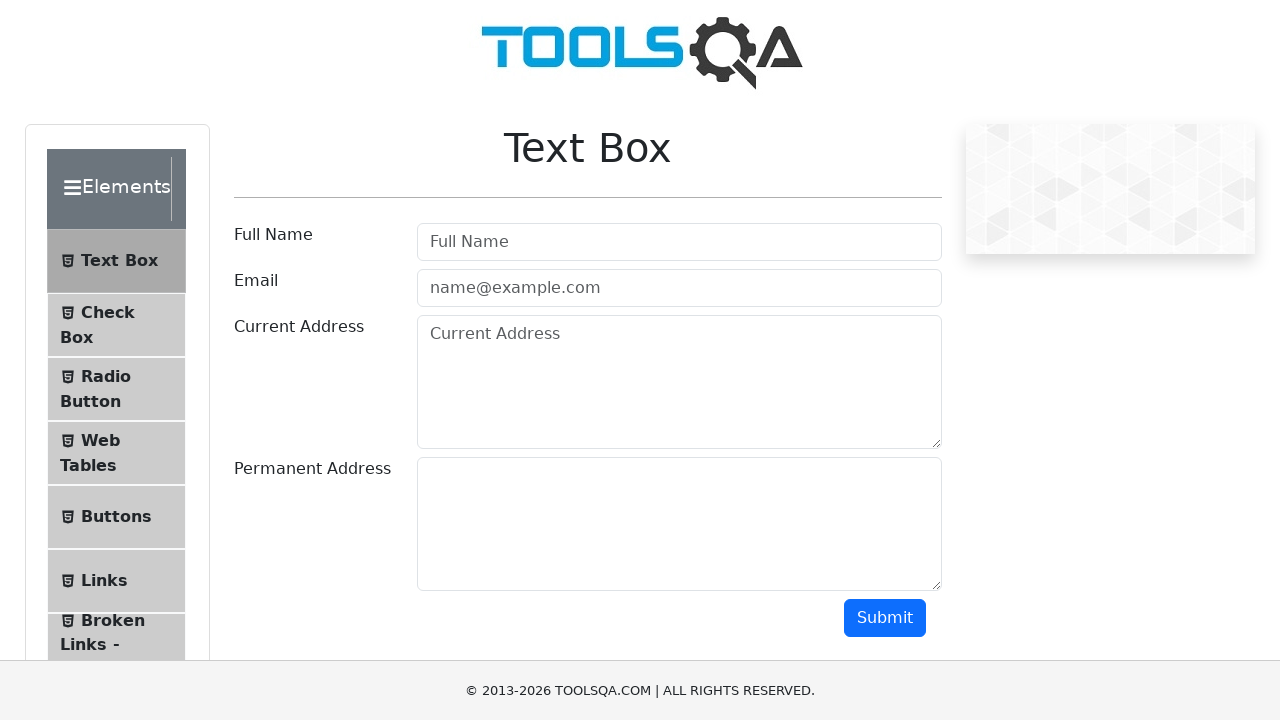

Verified elements with class 'element-group' exist
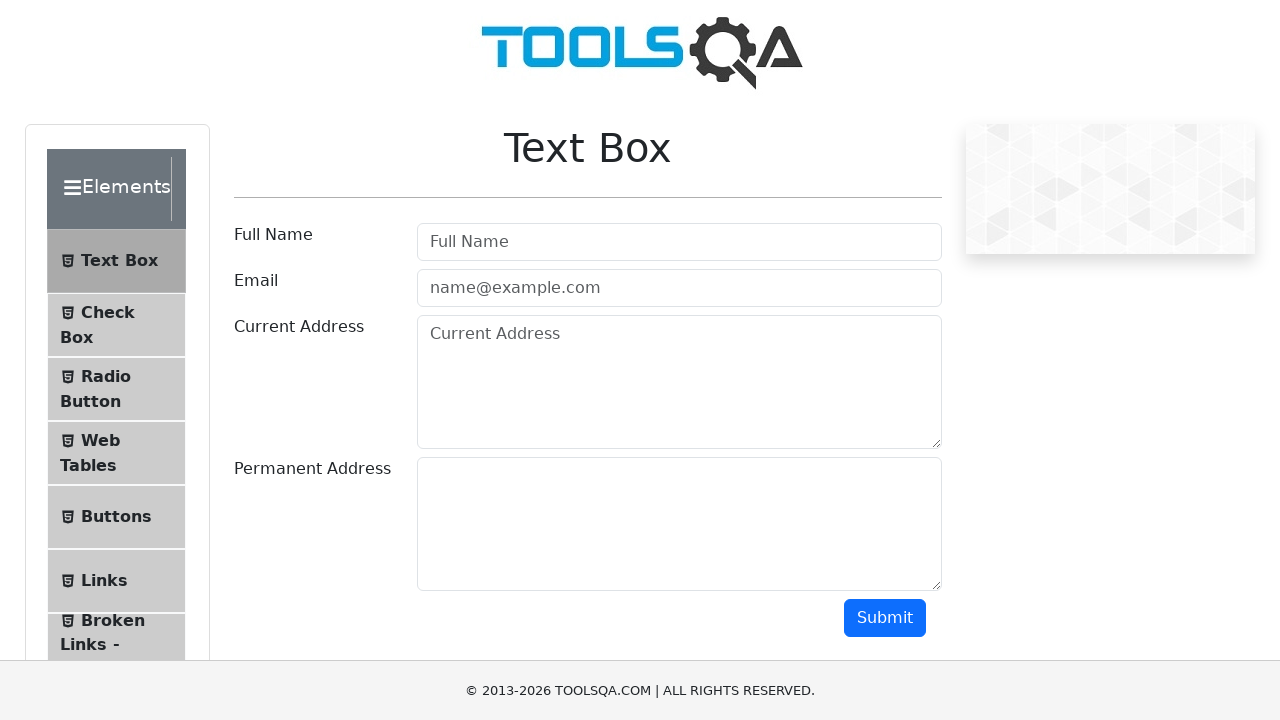

Navigated to links page at https://demoqa.com/links
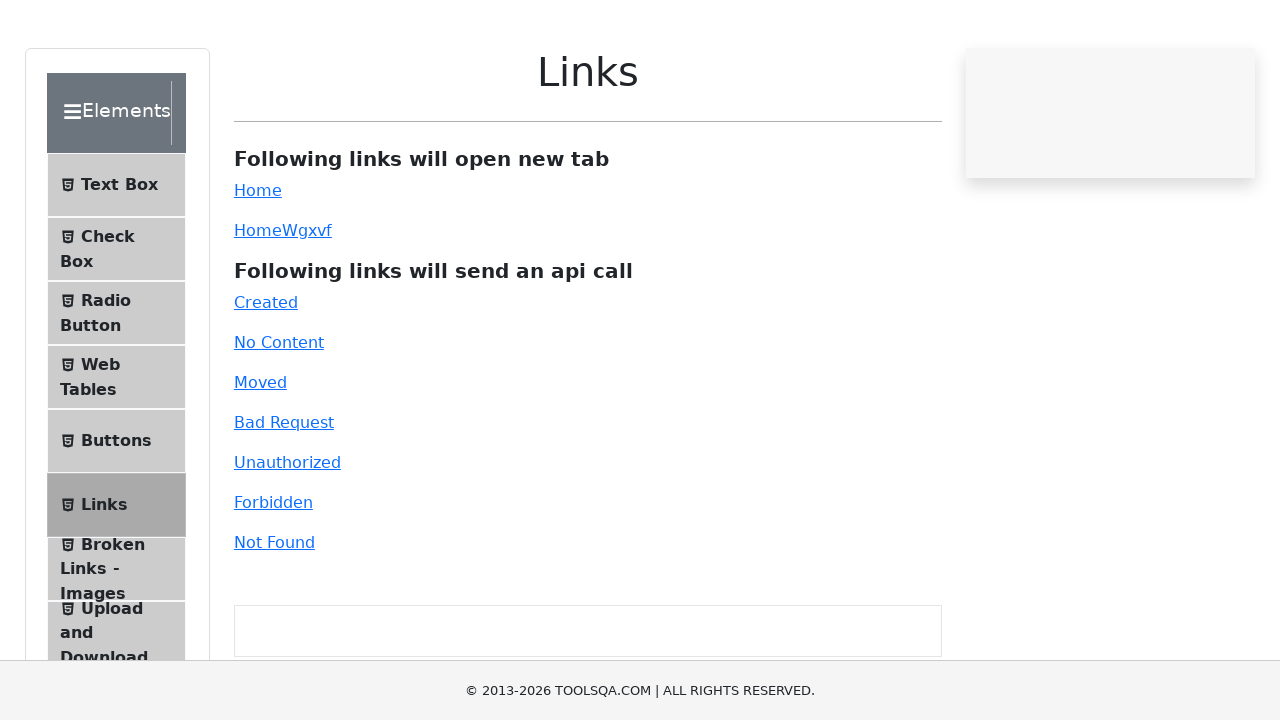

Clicked 'Home' link using exact text match at (258, 266) on a:text-is('Home')
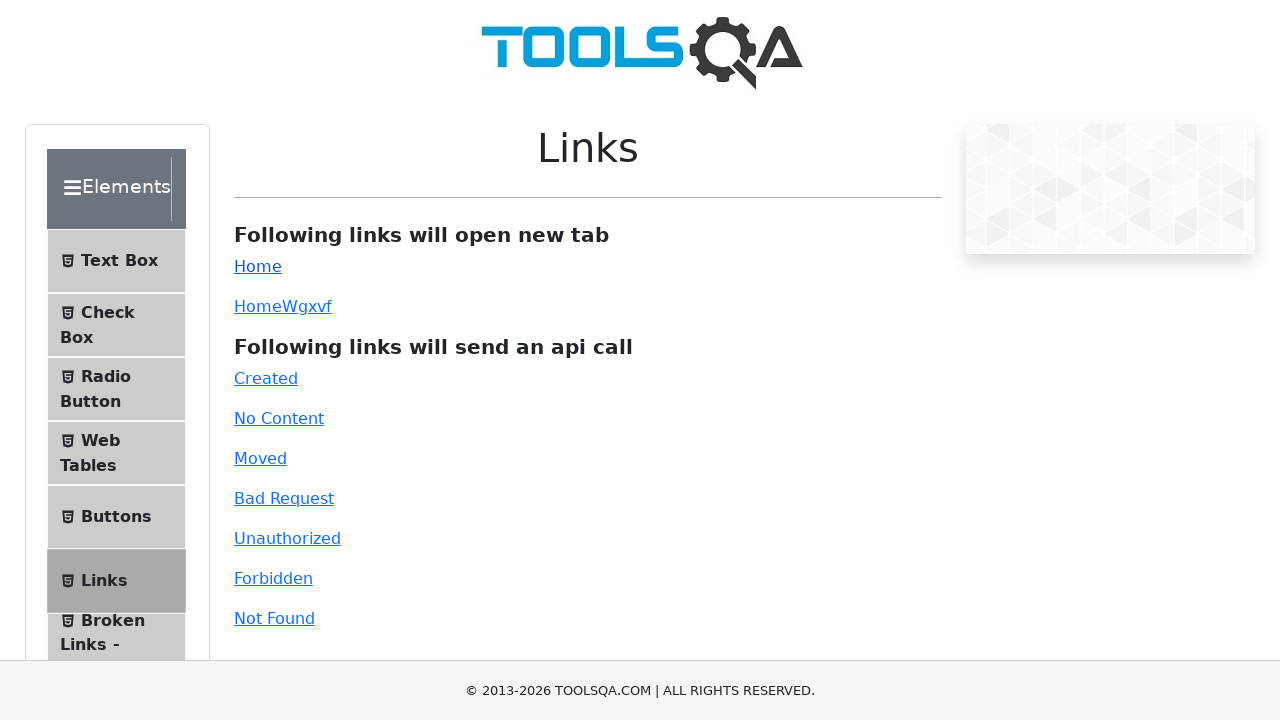

Waited 2 seconds for navigation to complete
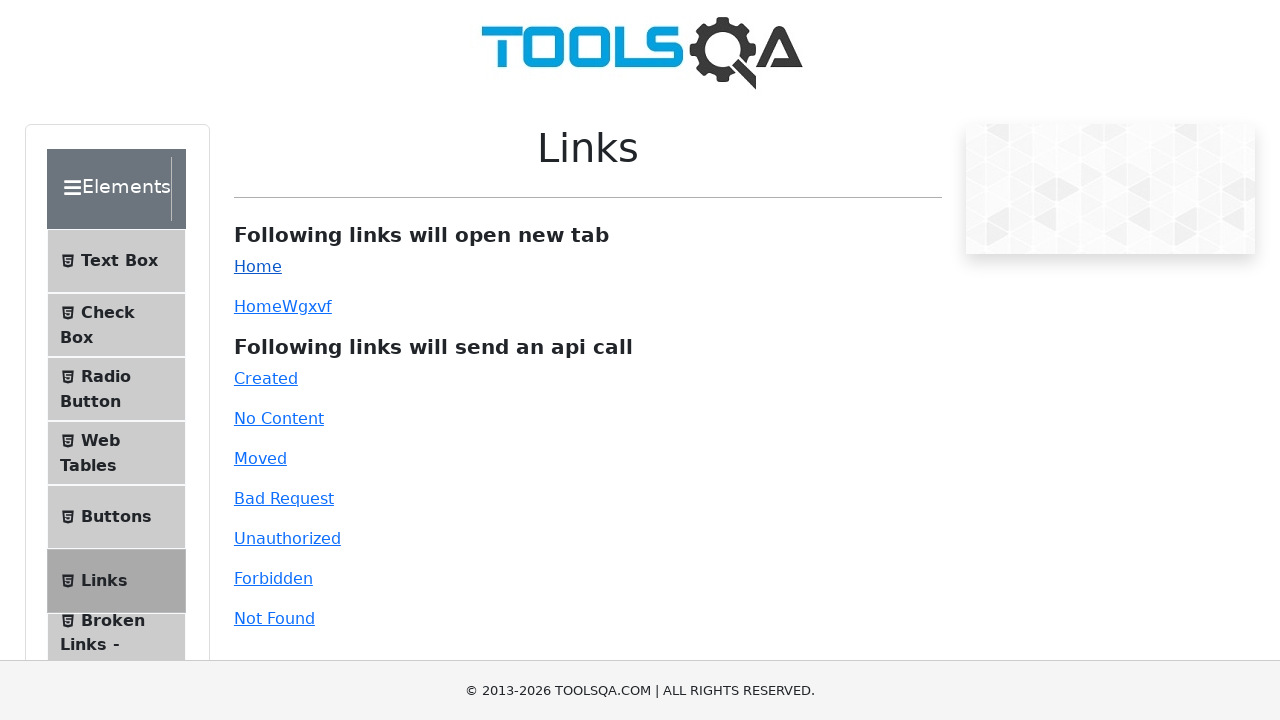

Clicked link containing 'Hom' using partial text match at (258, 266) on a:text('Hom')
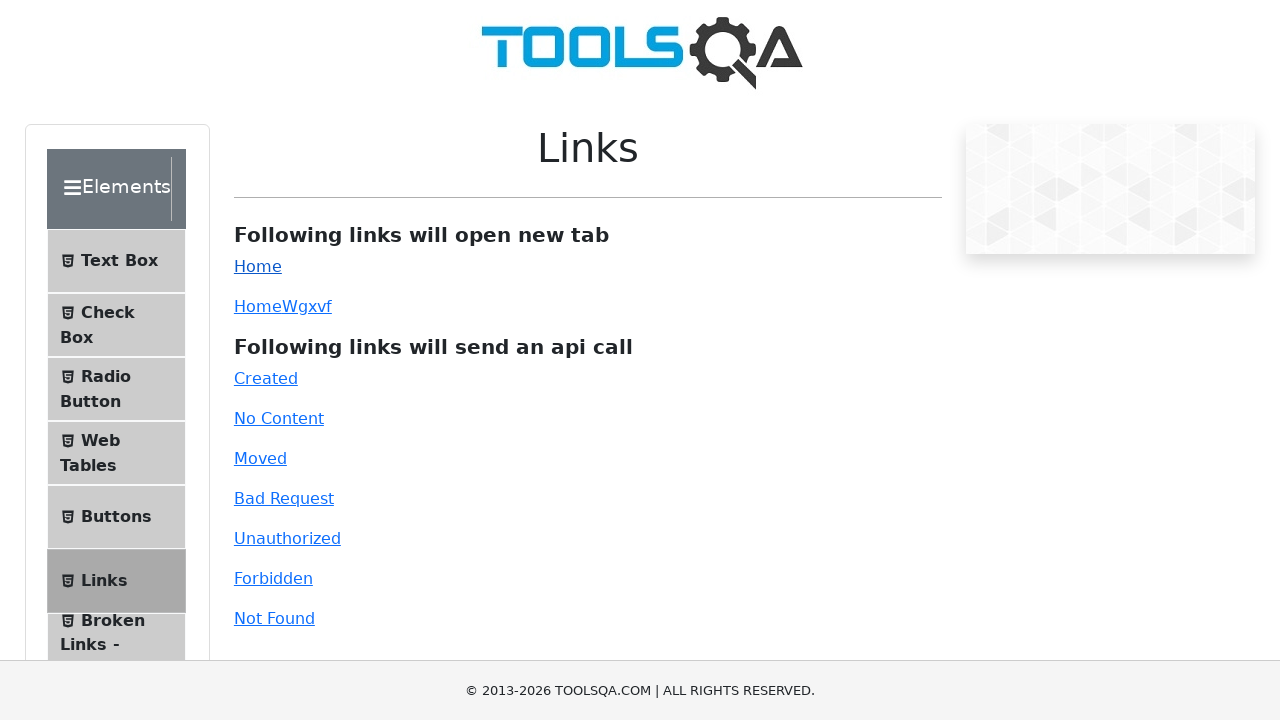

Waited 2 seconds for action to complete
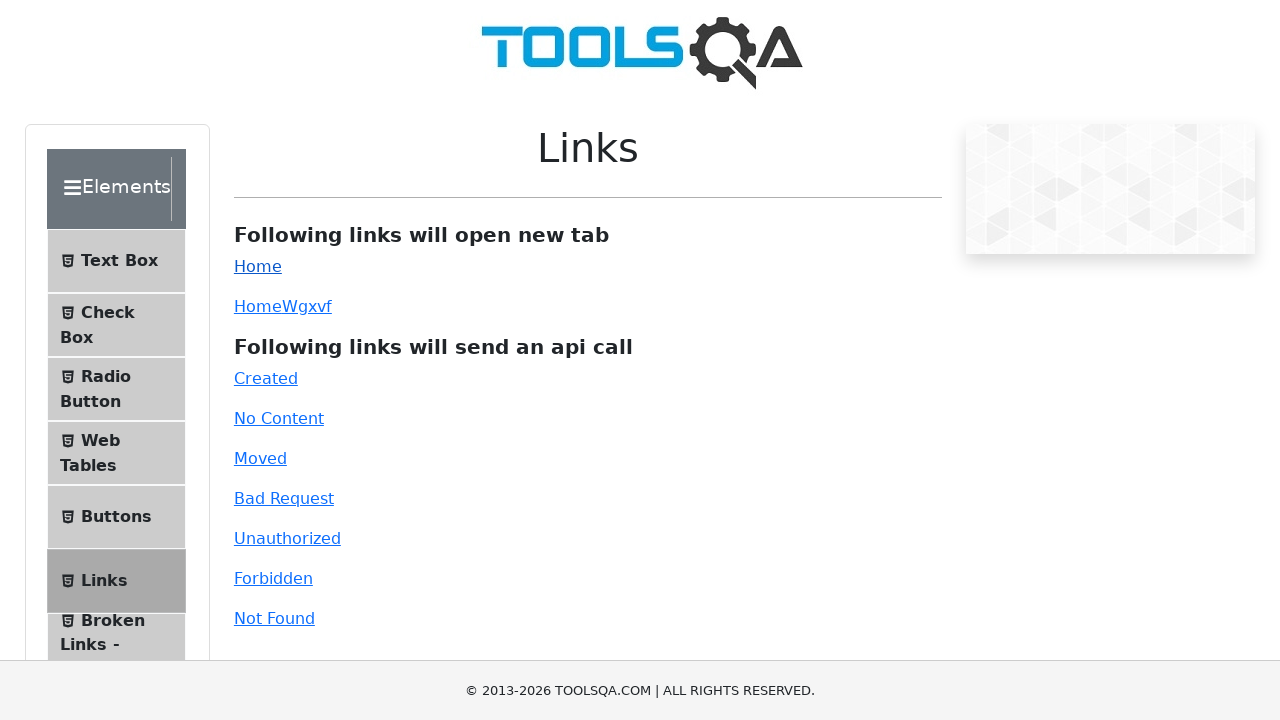

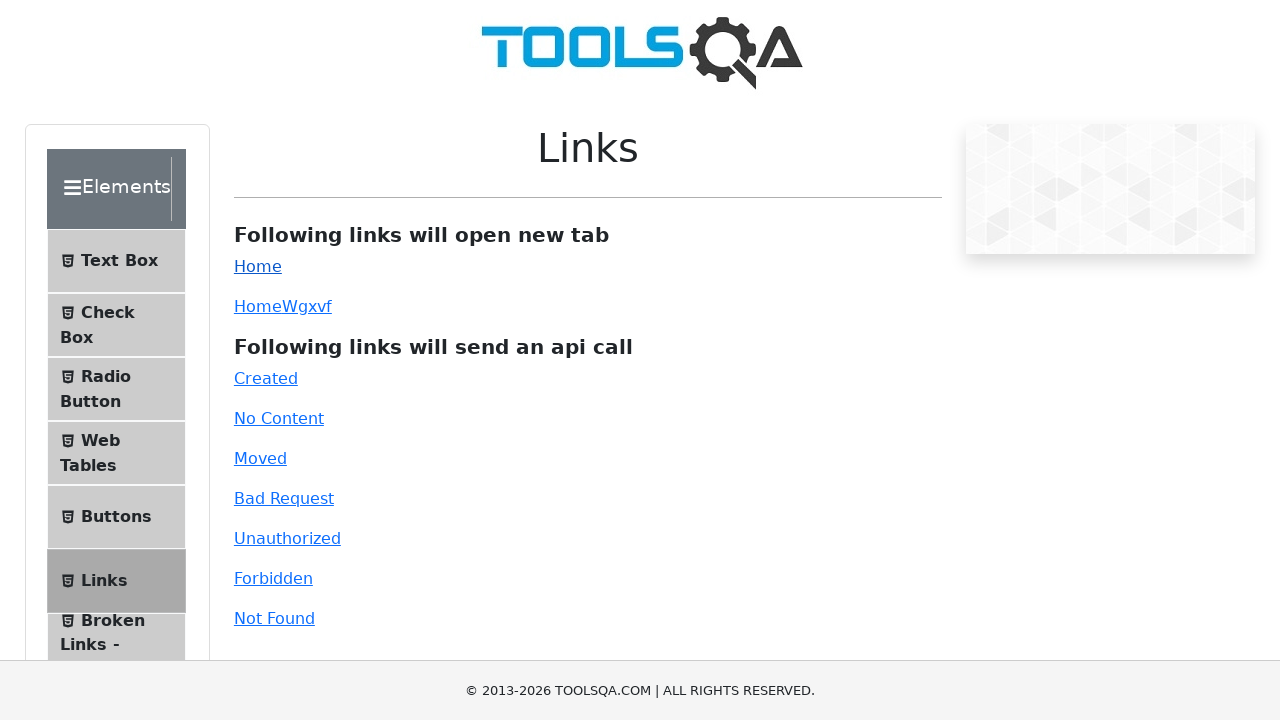